Tests keyboard key press functionality by sending SPACE and LEFT arrow keys to an input element and verifying the displayed result text shows the correct key was pressed.

Starting URL: http://the-internet.herokuapp.com/key_presses

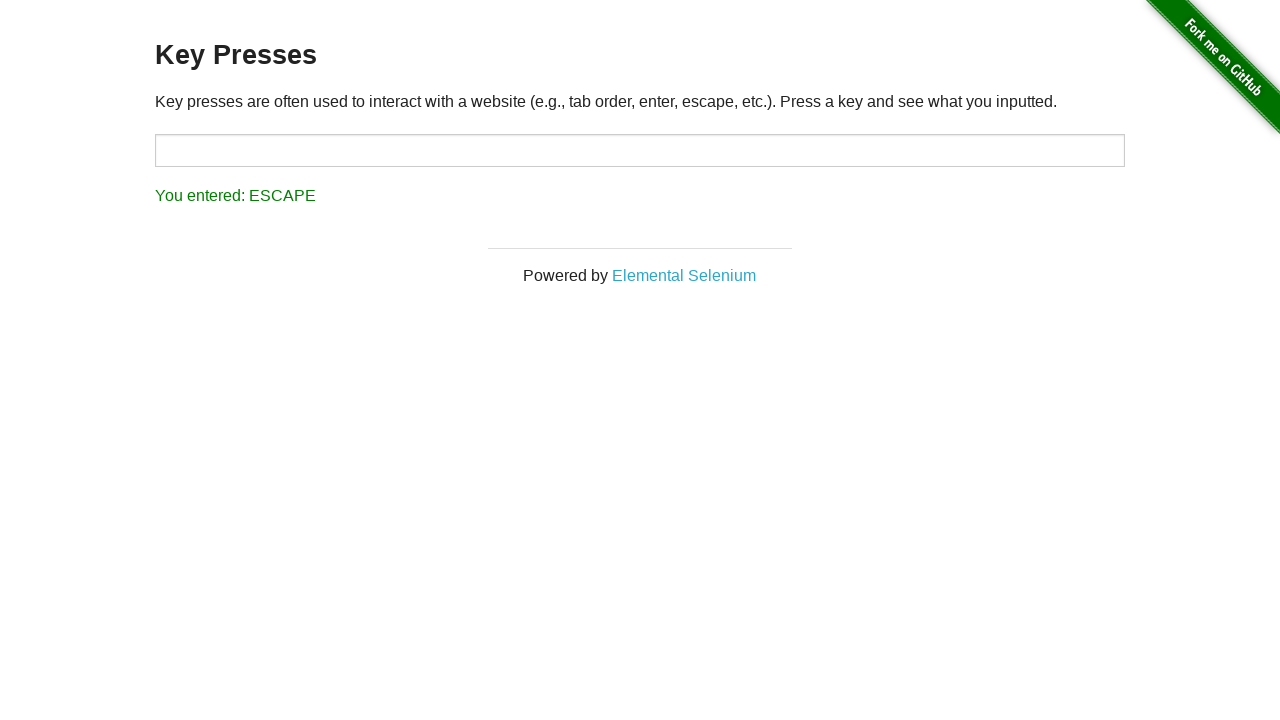

Pressed SPACE key on target input element on #target
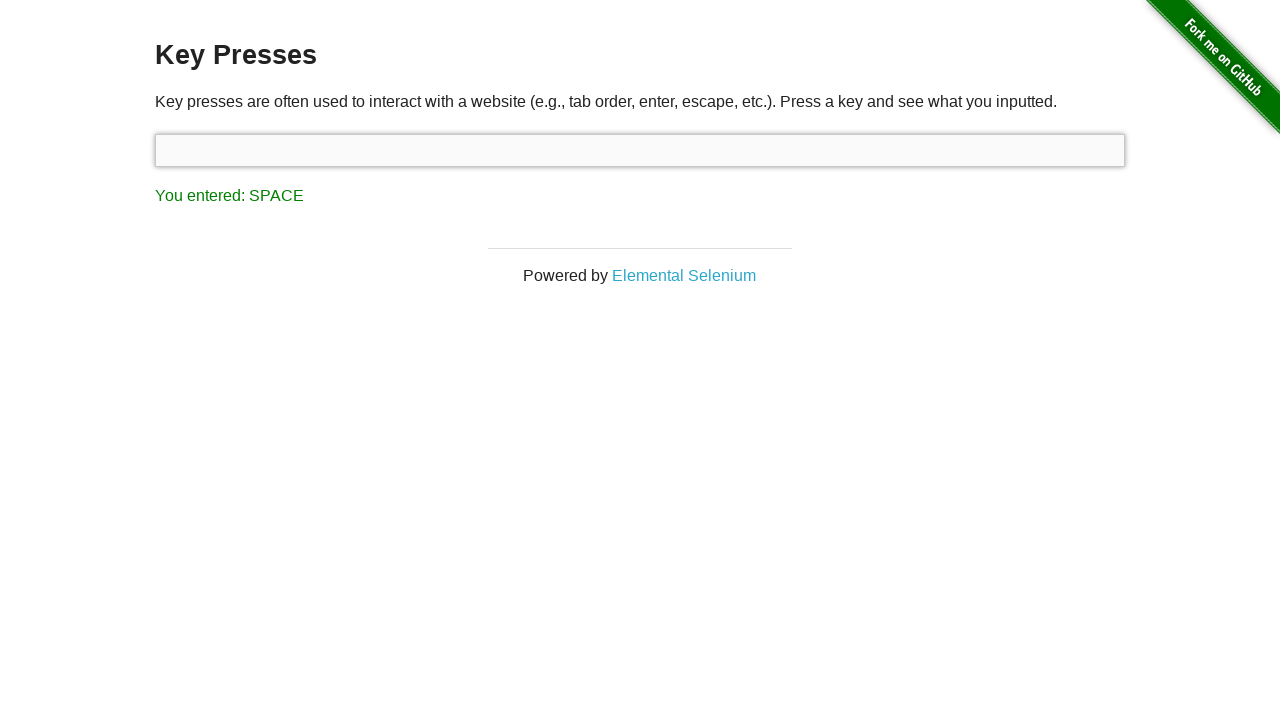

Retrieved result text after SPACE key press
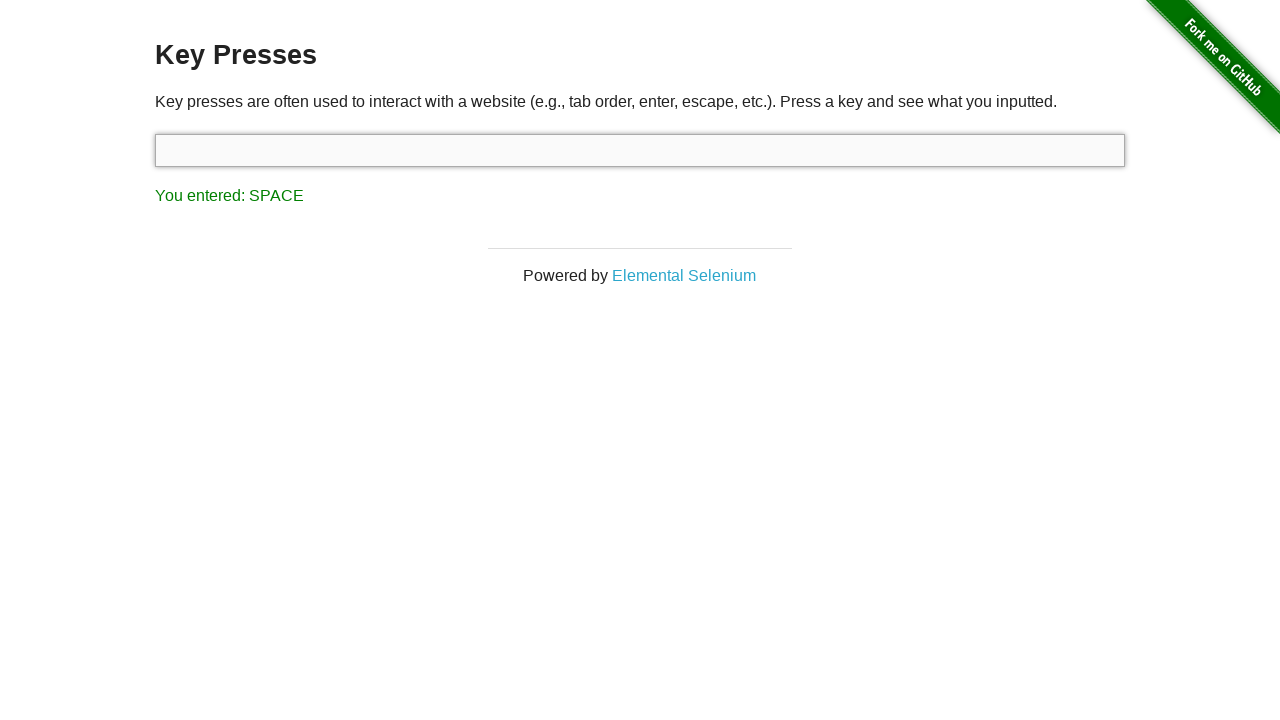

Verified result text shows 'You entered: SPACE'
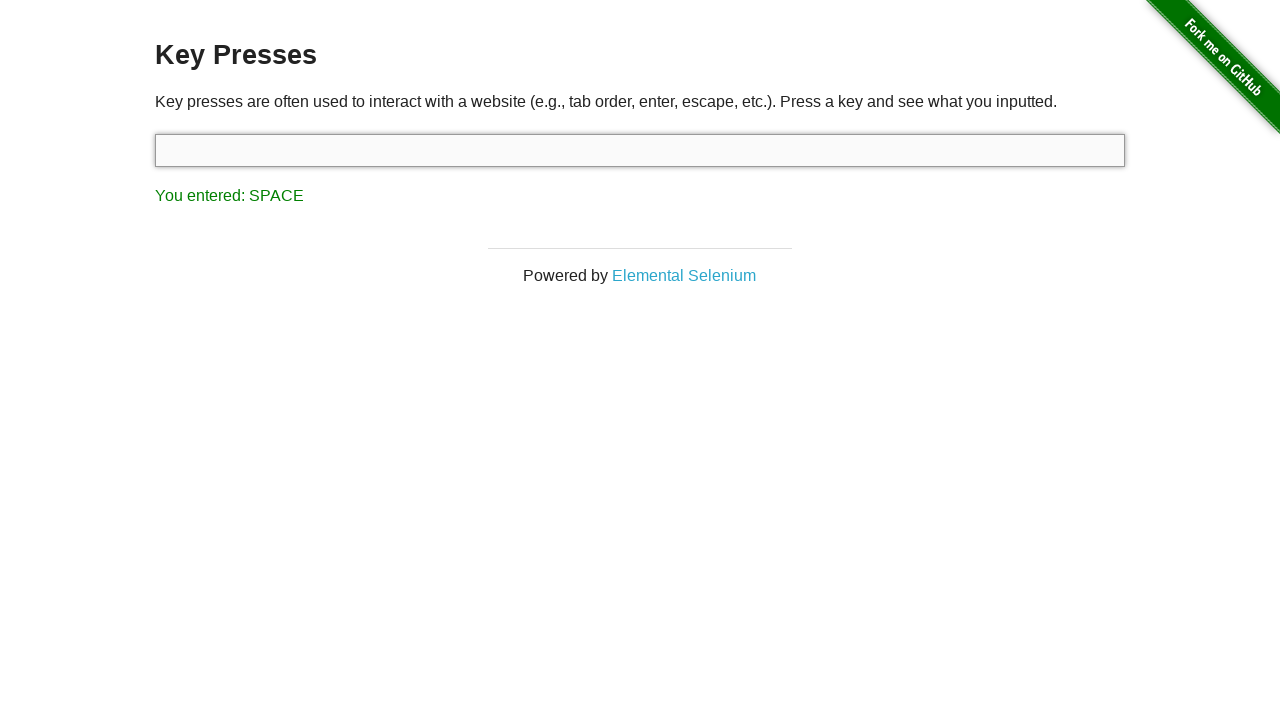

Pressed LEFT arrow key
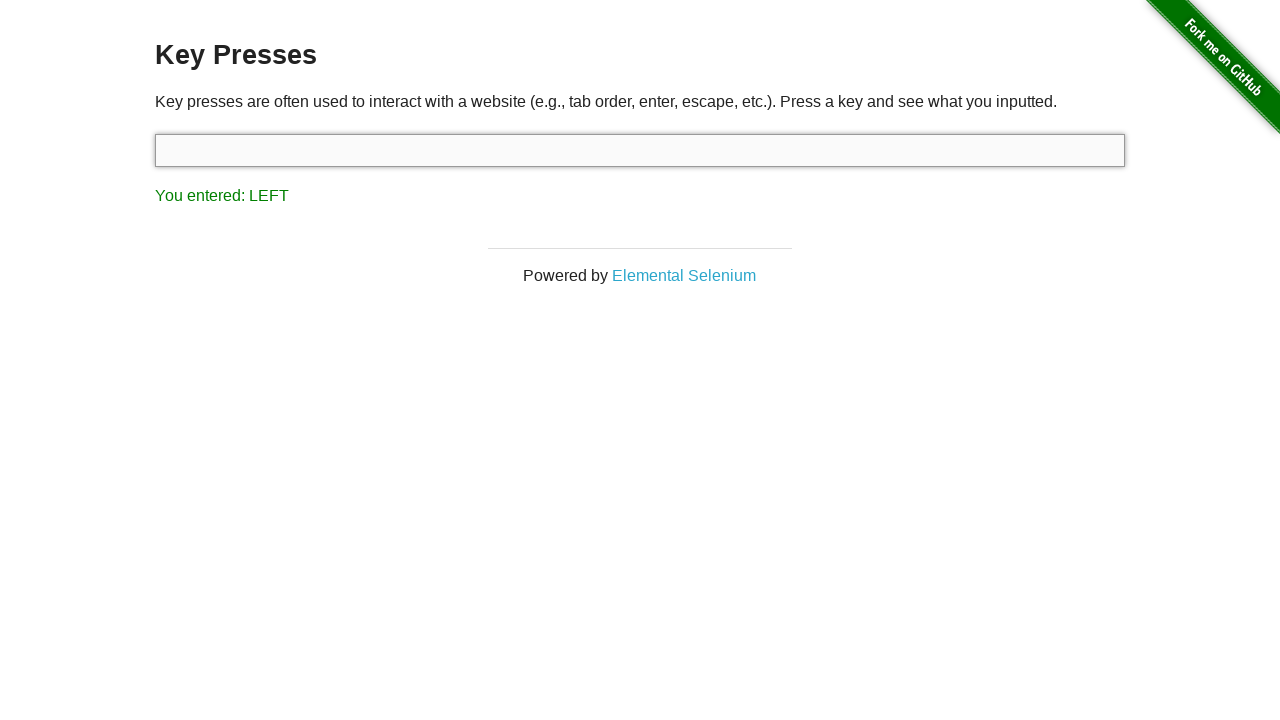

Retrieved result text after LEFT arrow key press
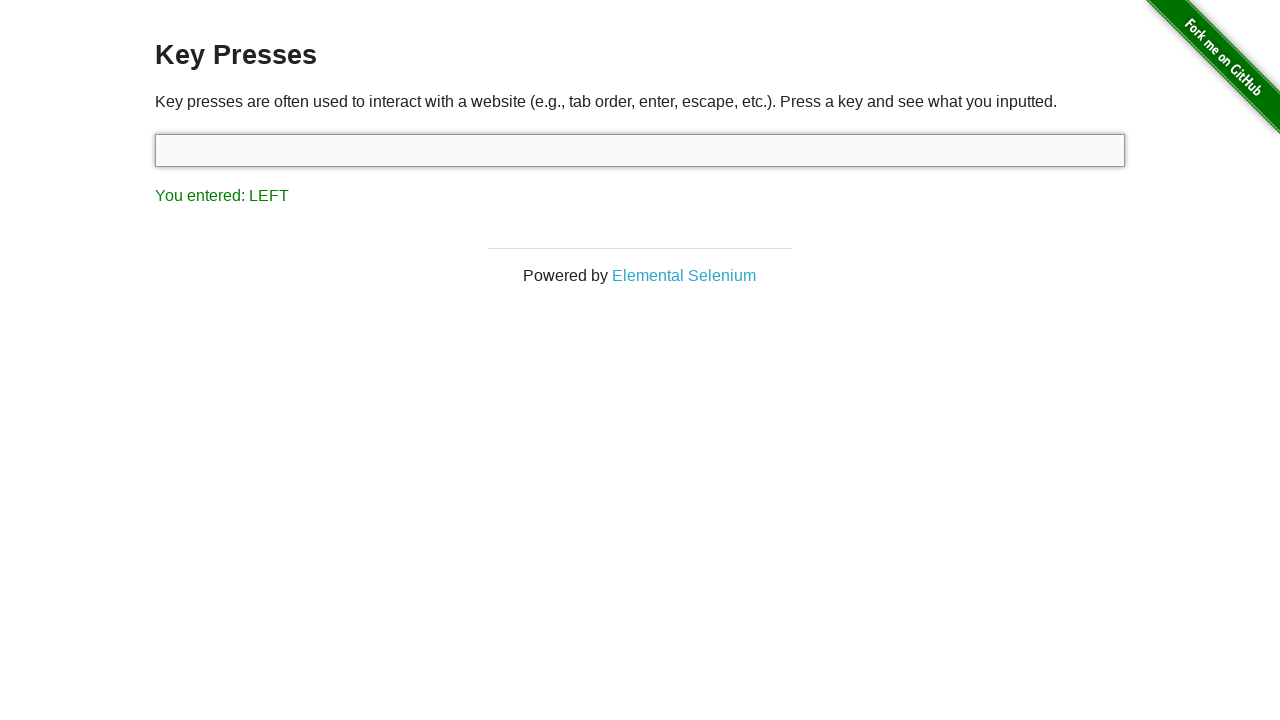

Verified result text shows 'You entered: LEFT'
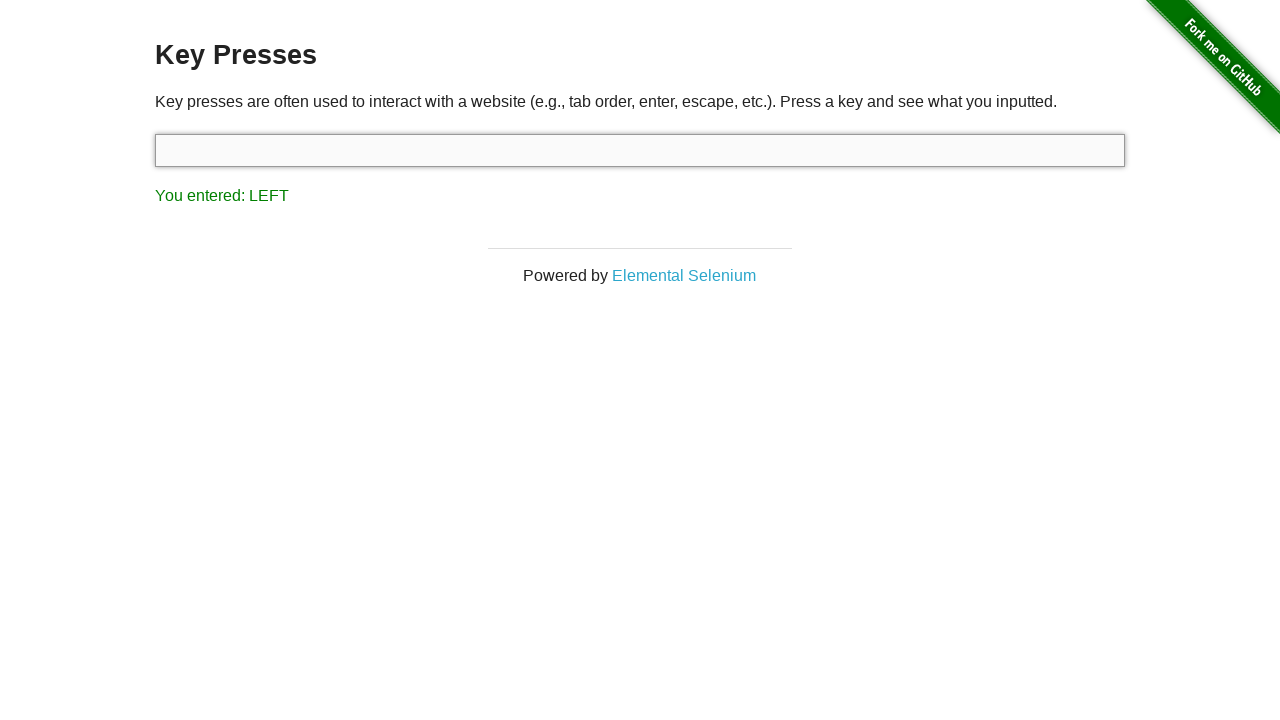

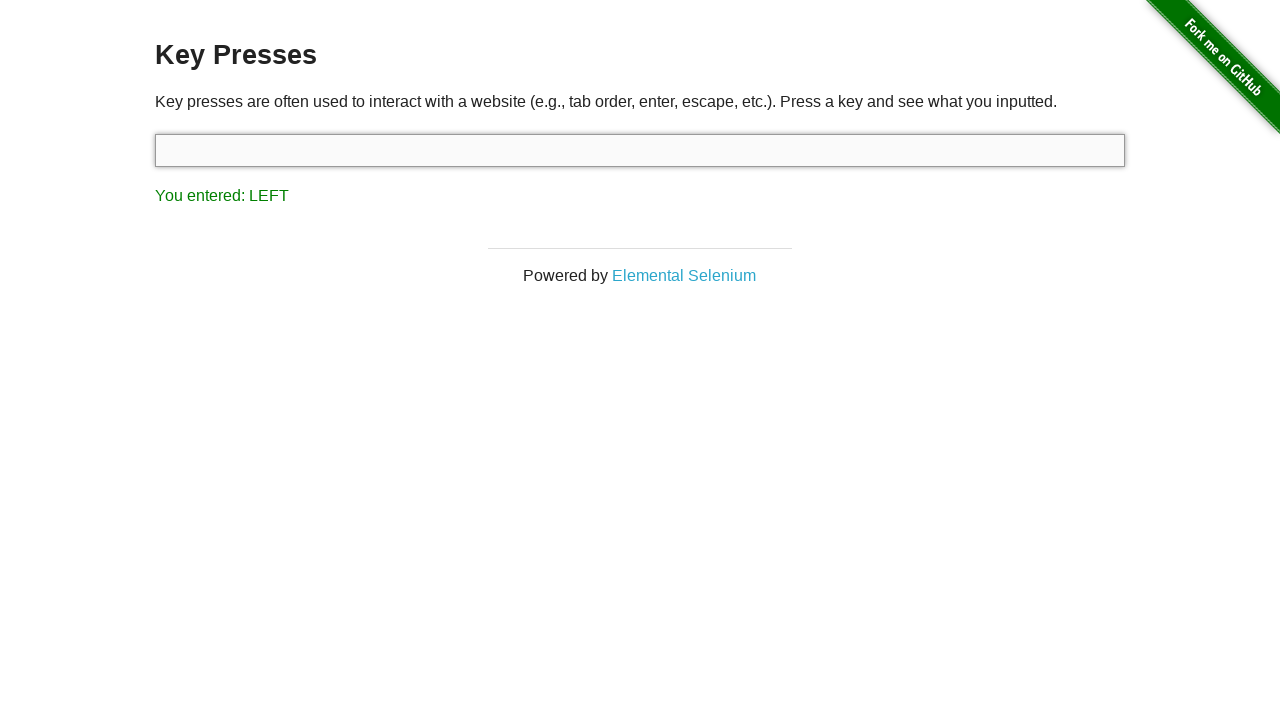